Navigates to the FingerprintJS demo page and waits for it to fully load, verifying the page renders correctly.

Starting URL: https://fingerprintjs.com/demo/

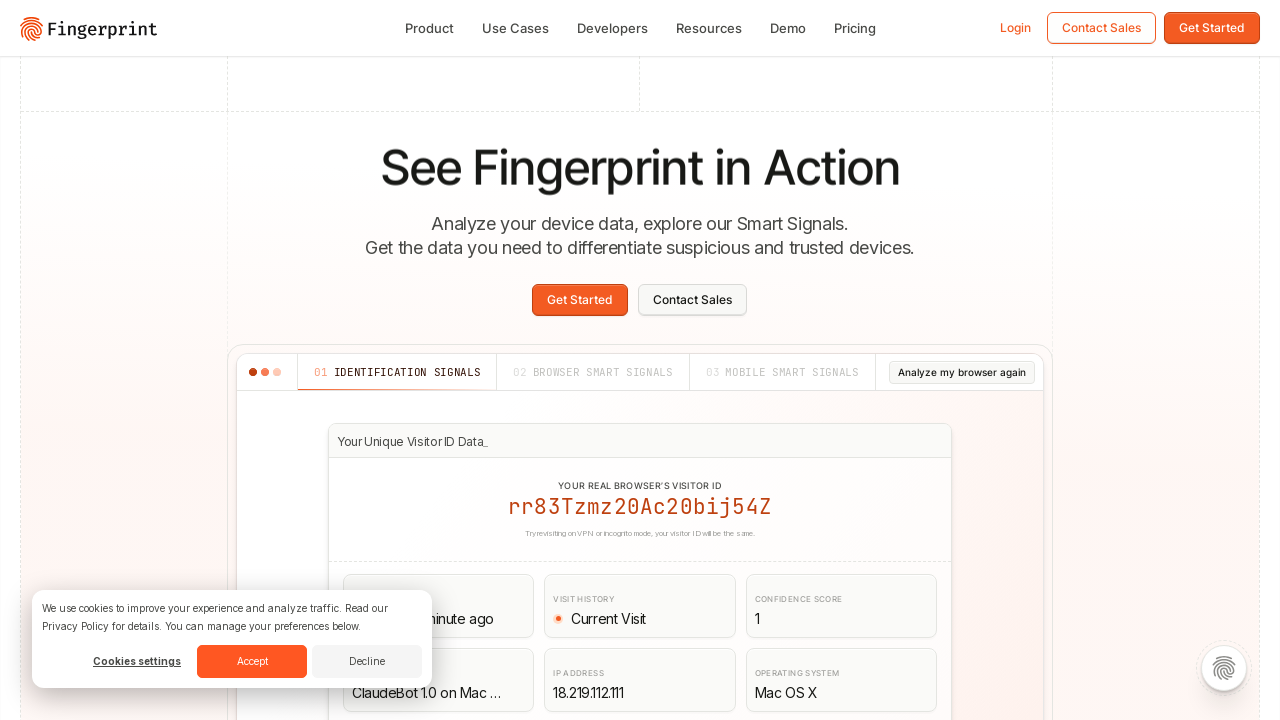

Navigated to FingerprintJS demo page
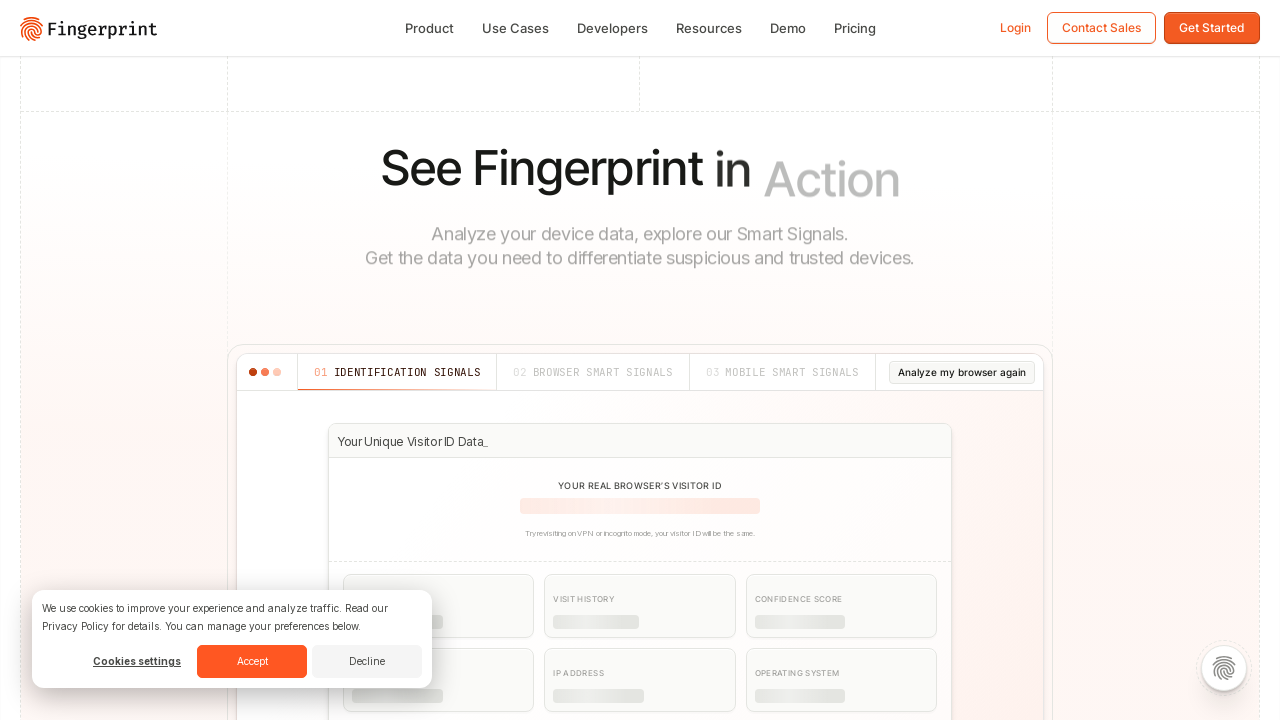

Waited for network idle state - page fully loaded
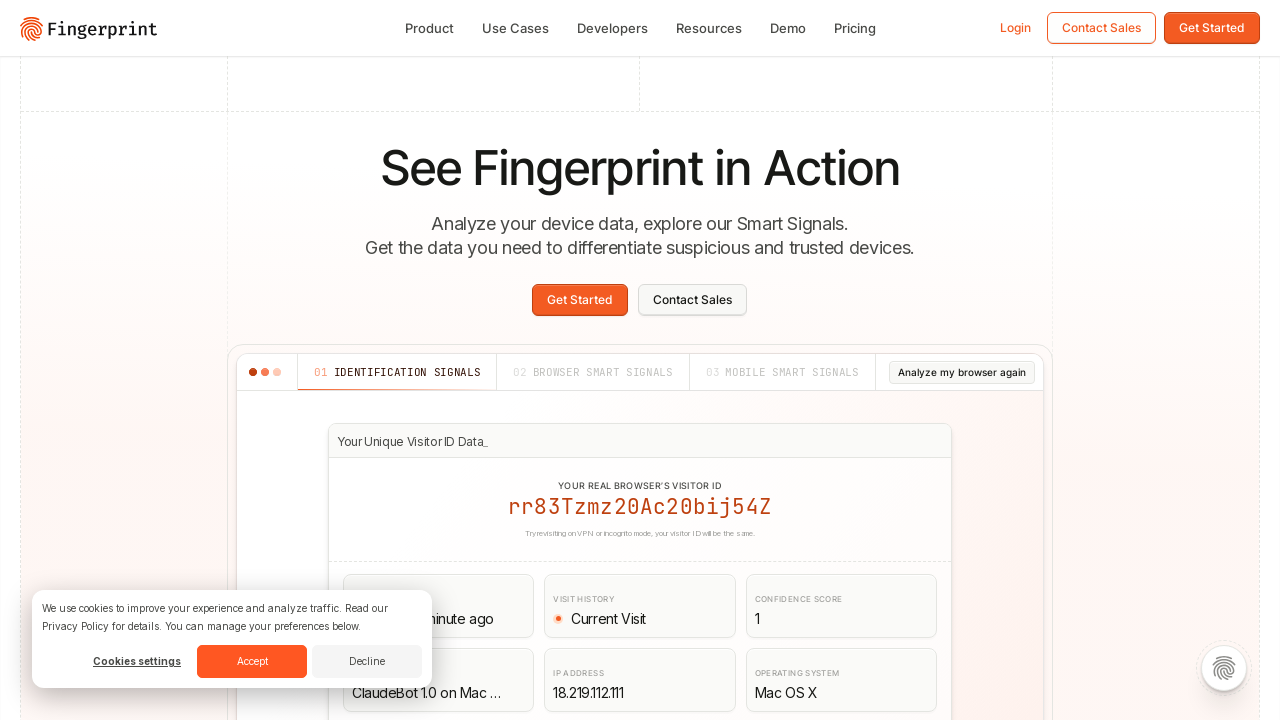

Waited 1 second for dynamic content to render
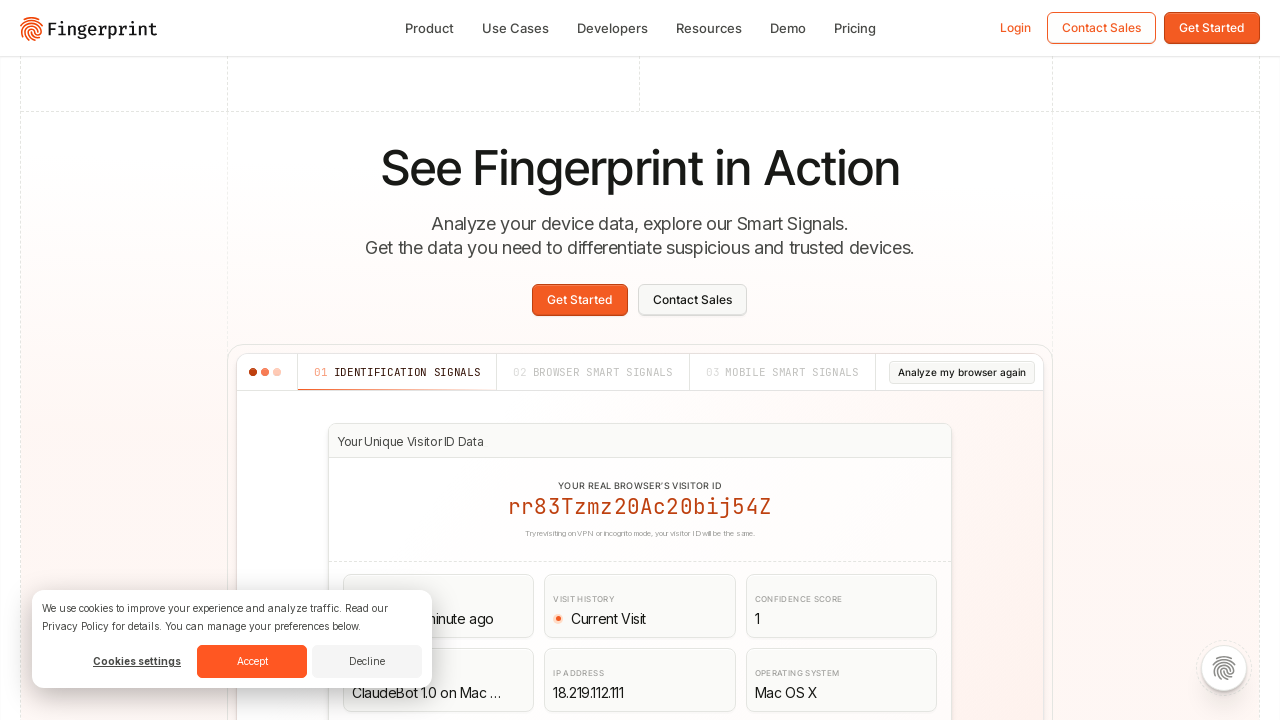

Verified page title exists
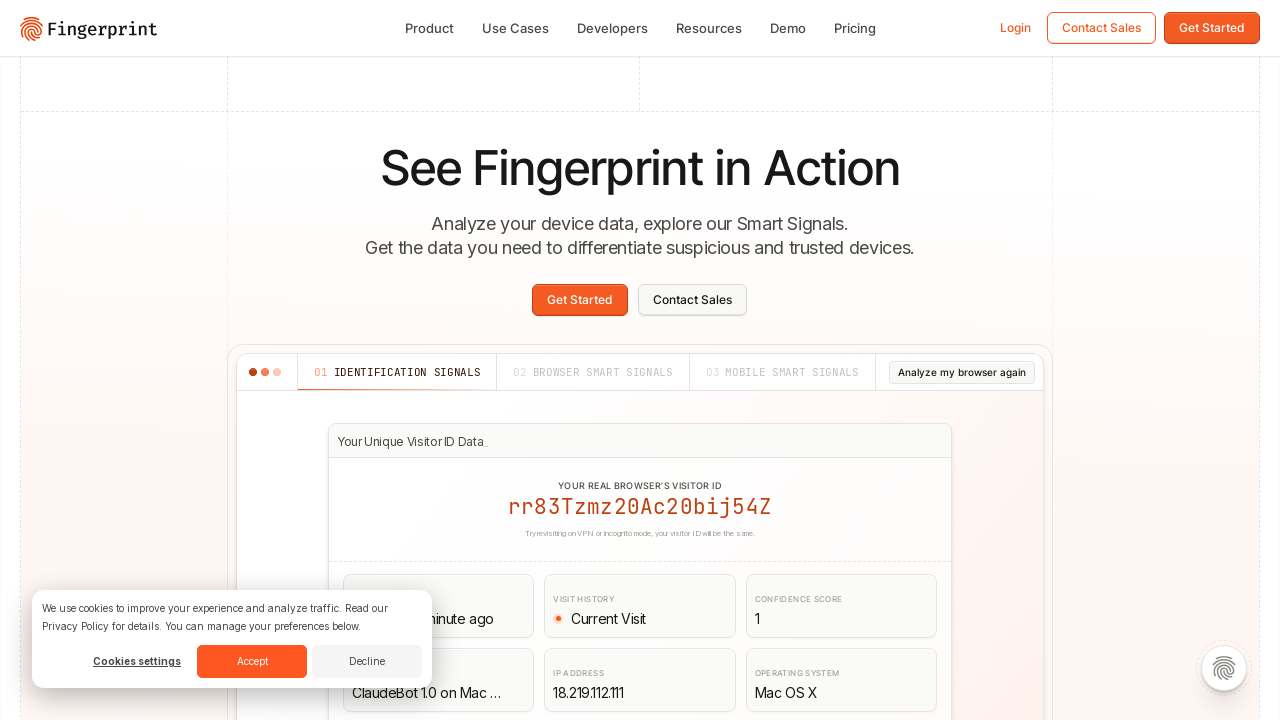

Confirmed body element is visible - page renders correctly
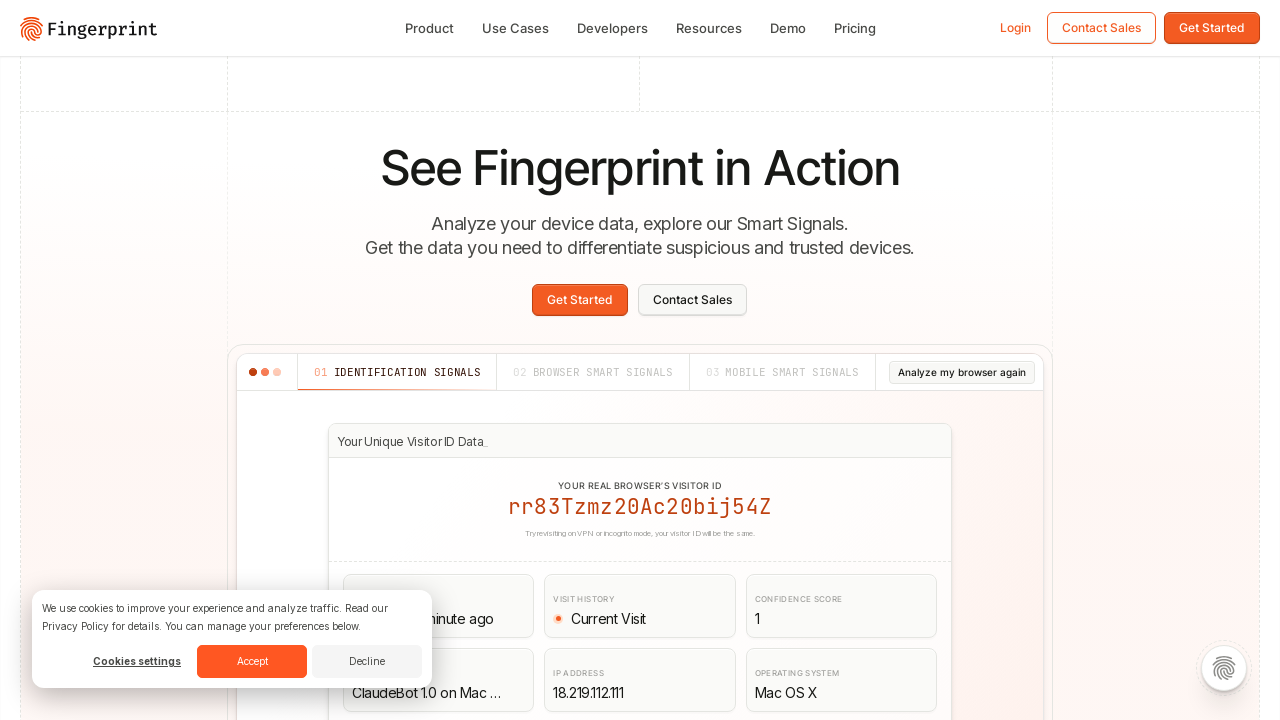

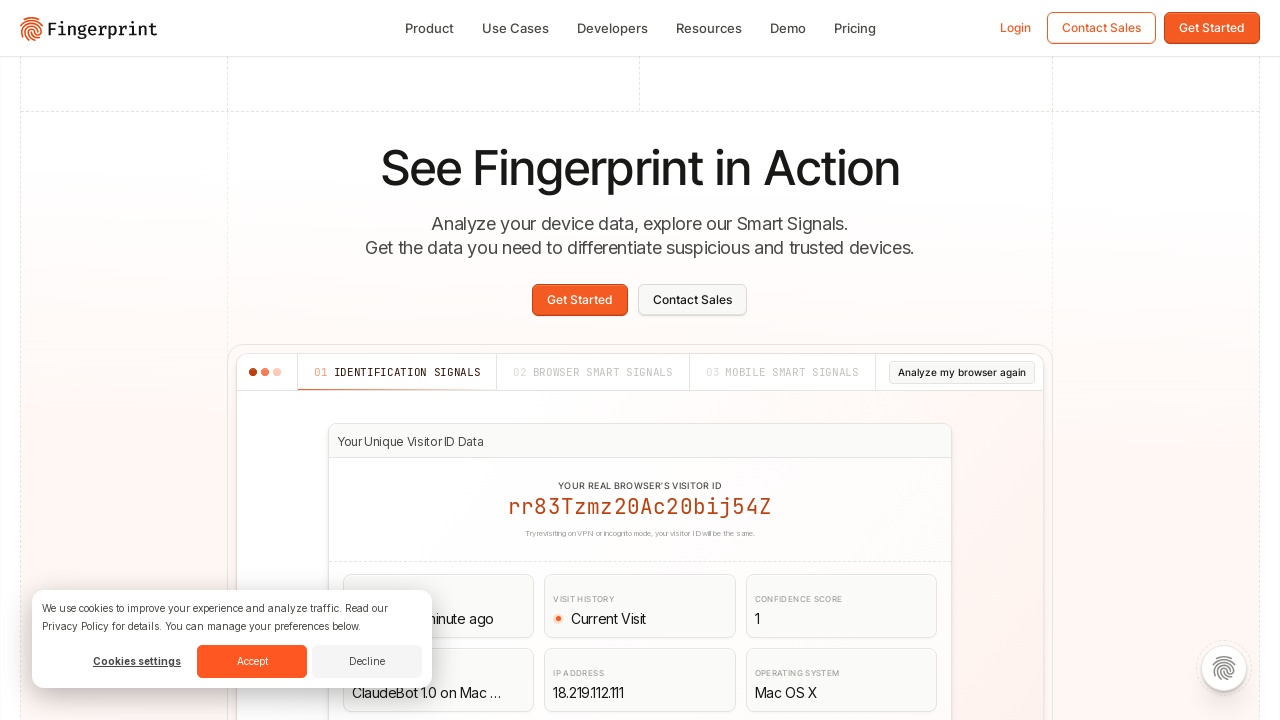